Tests the UCSD Topex data request form by filling in geographic boundary coordinates (north, south, west, east), selecting data type options (topography and gravity), and submitting the form to retrieve data.

Starting URL: https://topex.ucsd.edu/cgi-bin/get_data.cgi

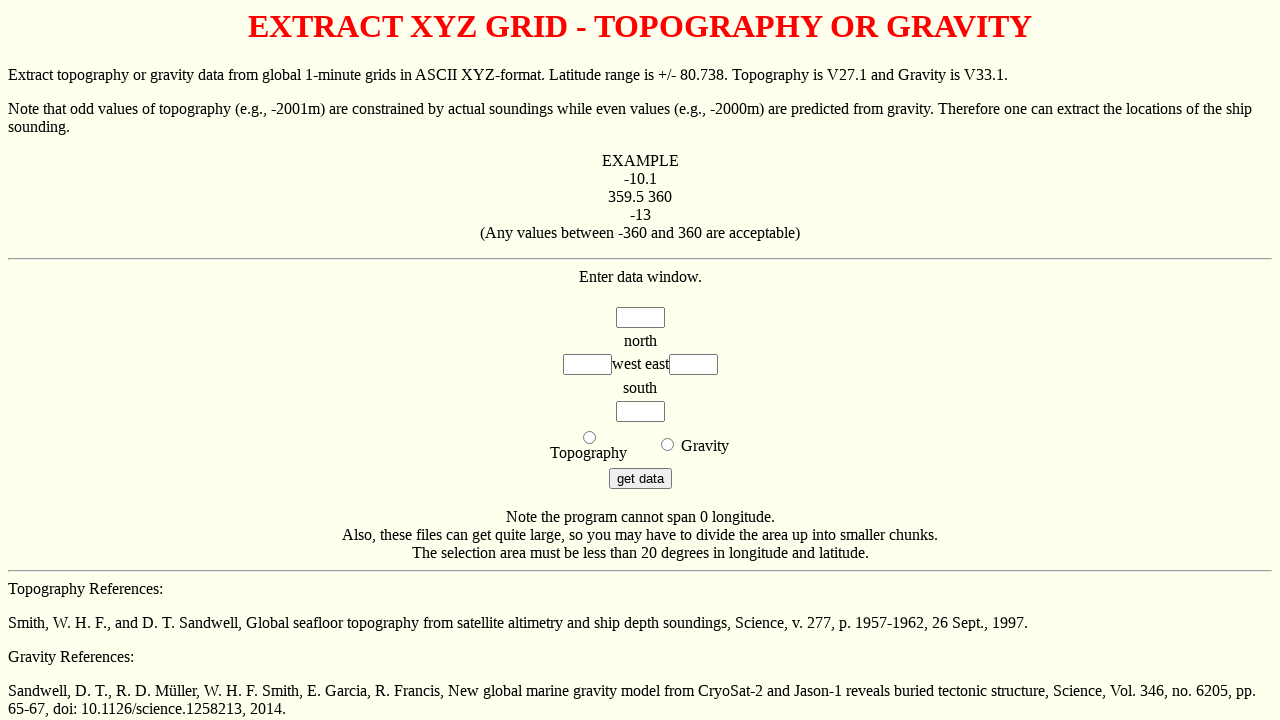

Filled north boundary coordinate with 35.5 on input[name='north']
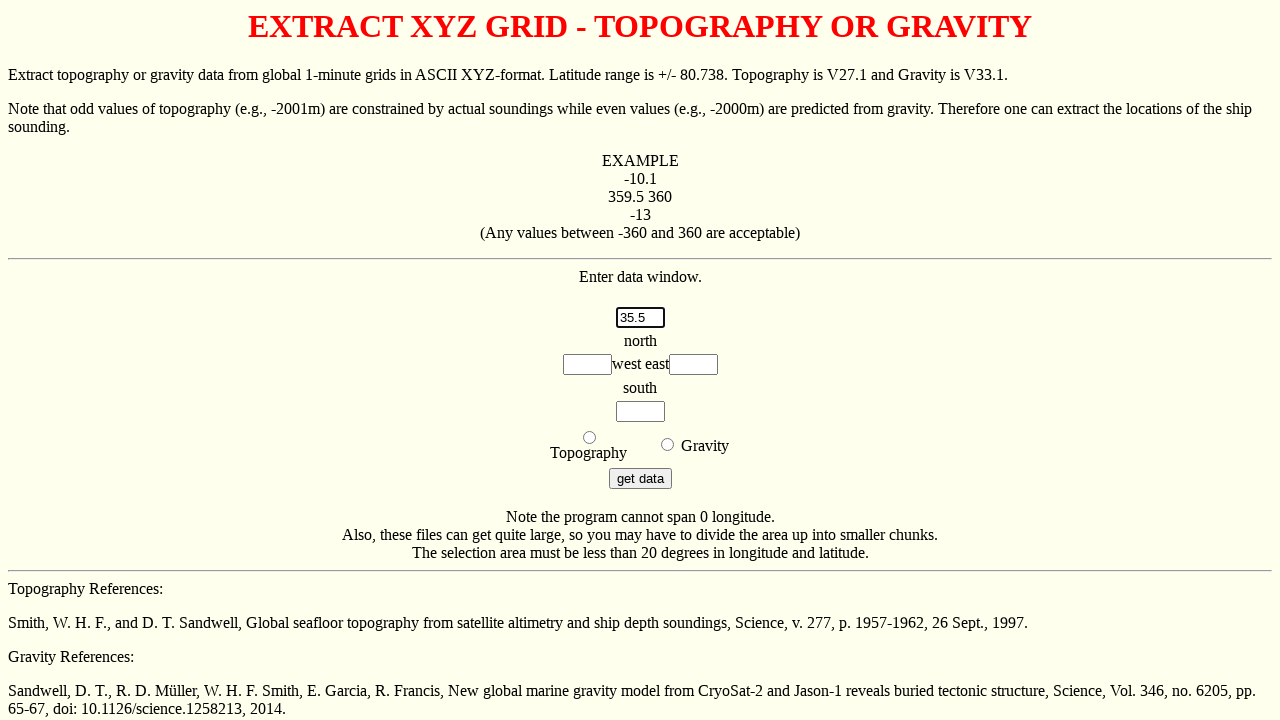

Filled south boundary coordinate with 32.0 on input[name='south']
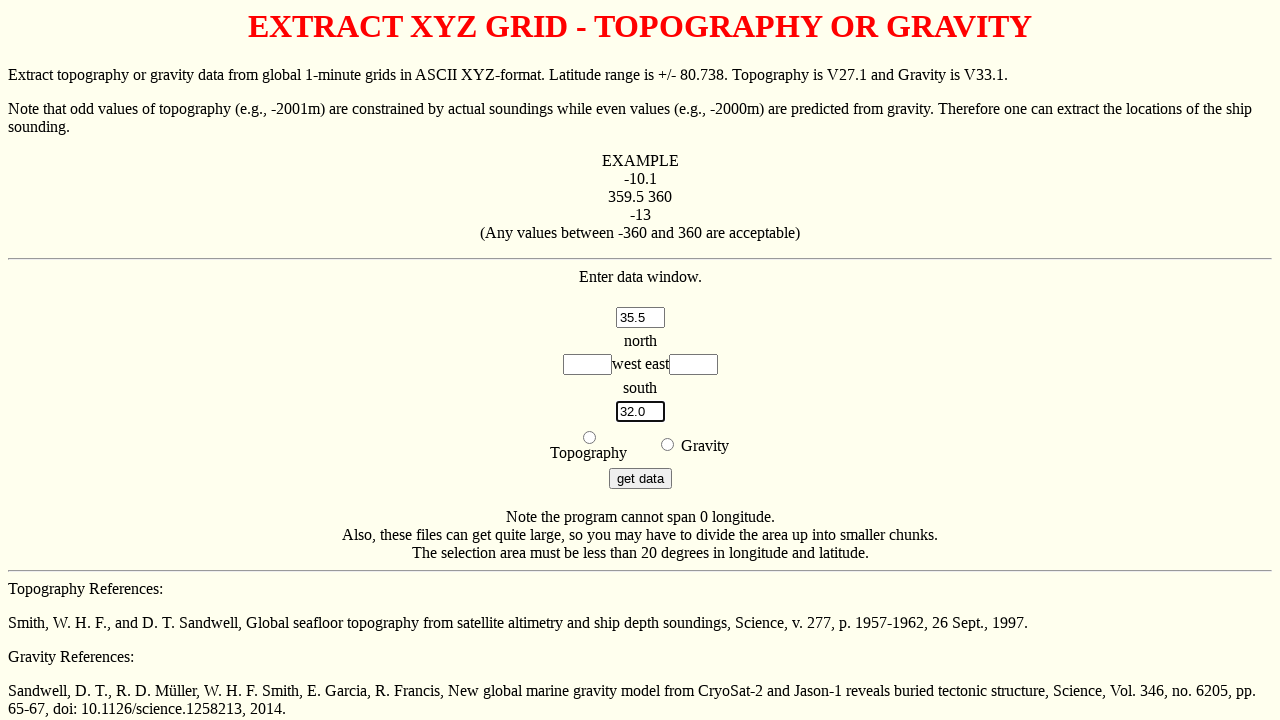

Filled west boundary coordinate with -122.5 on input[name='west']
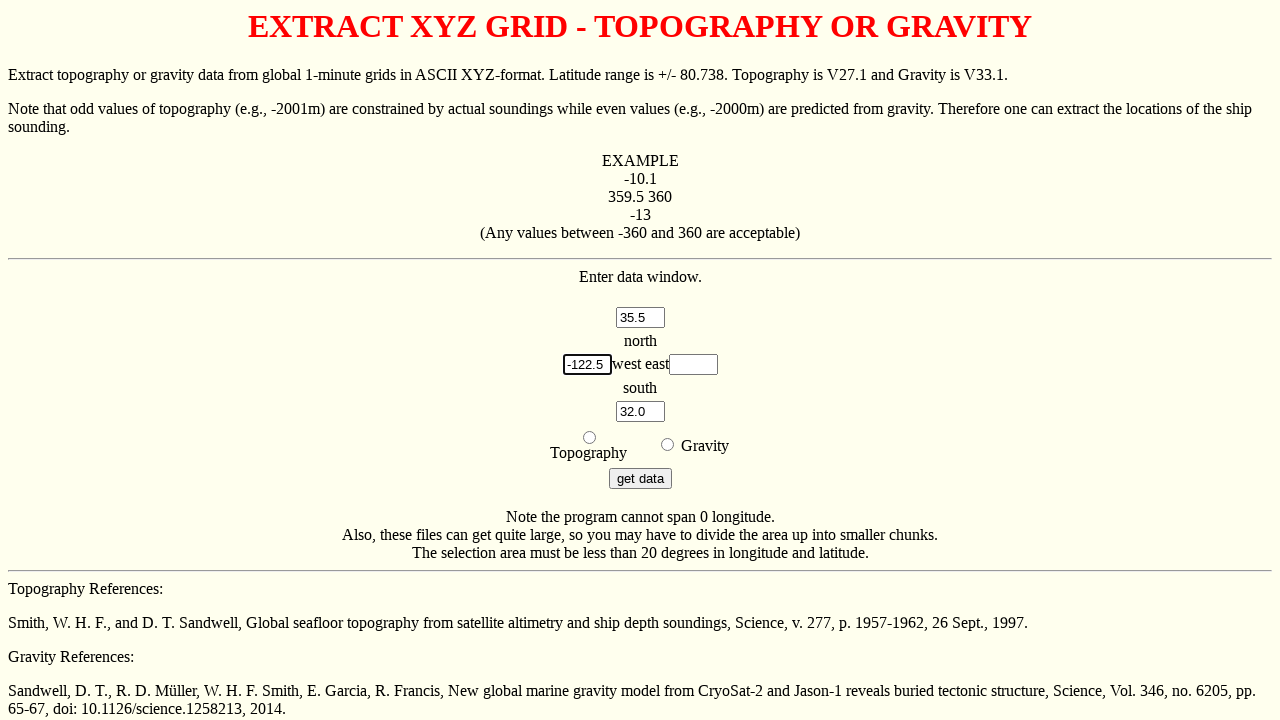

Filled east boundary coordinate with -118.0 on input[name='east']
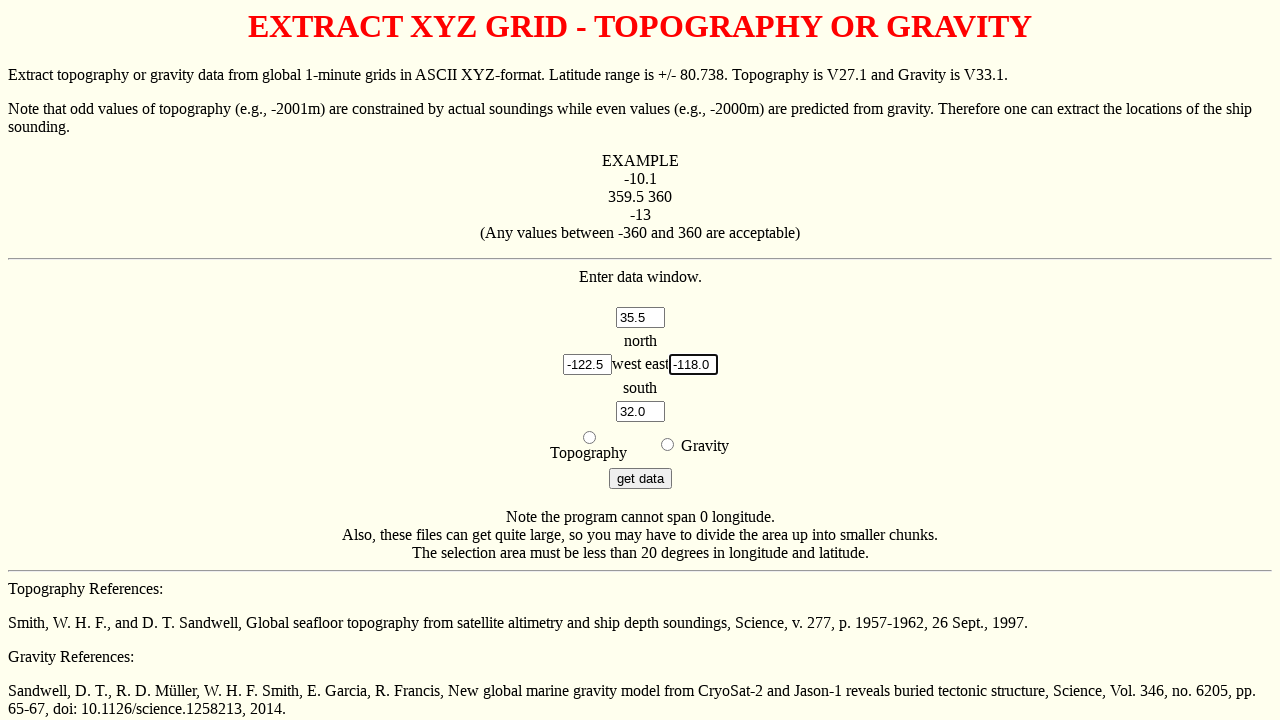

Selected topography data type option at (589, 438) on input[value='1']
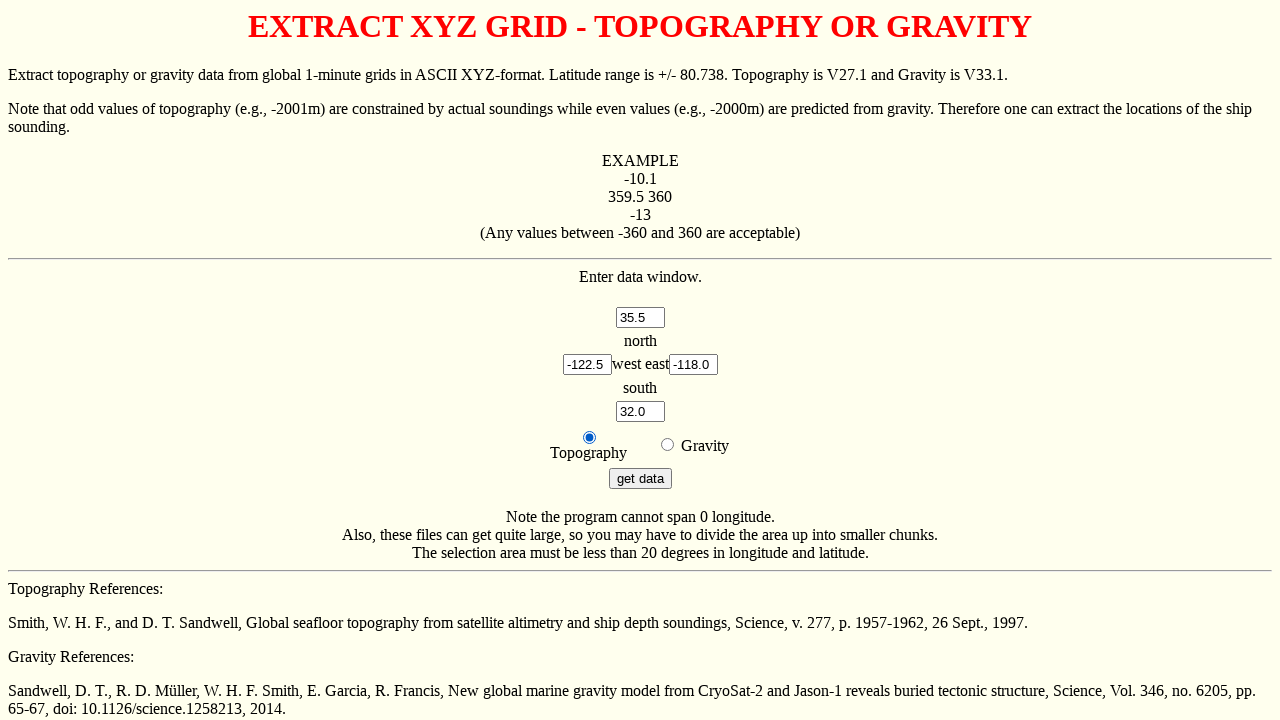

Clicked get data button to submit topography request at (640, 479) on input[value='get data']
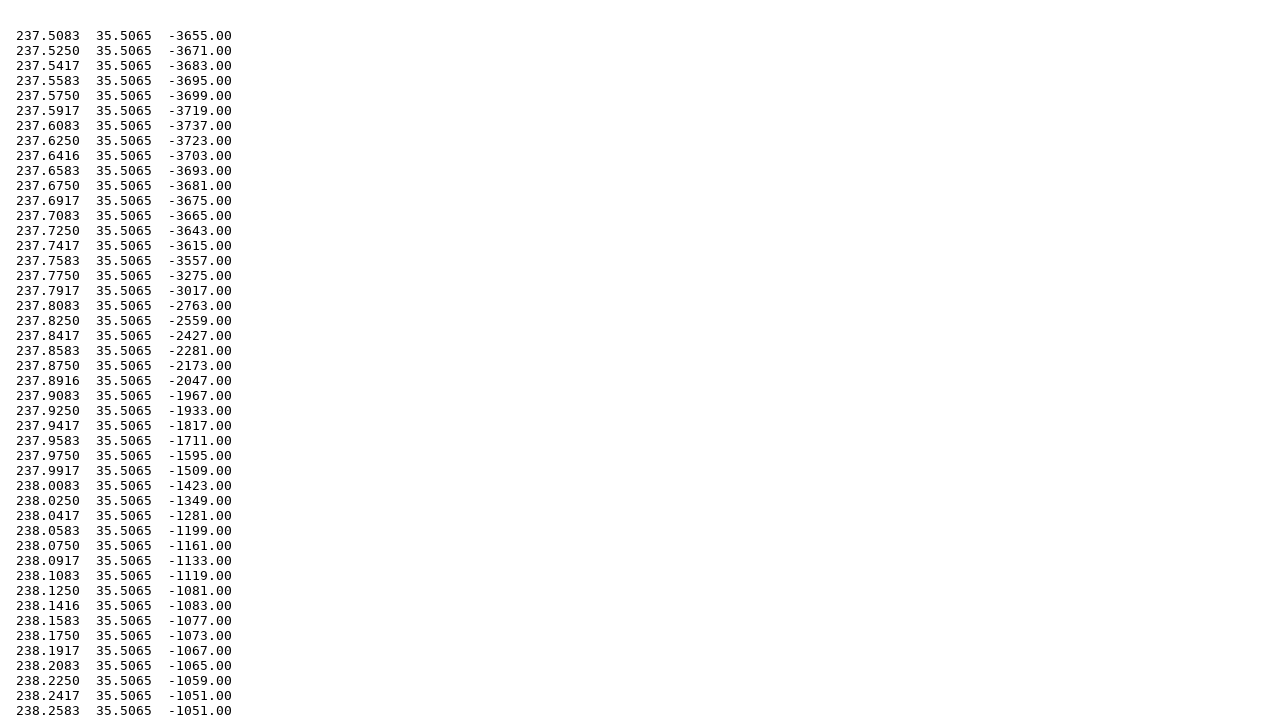

Results page loaded for topography data
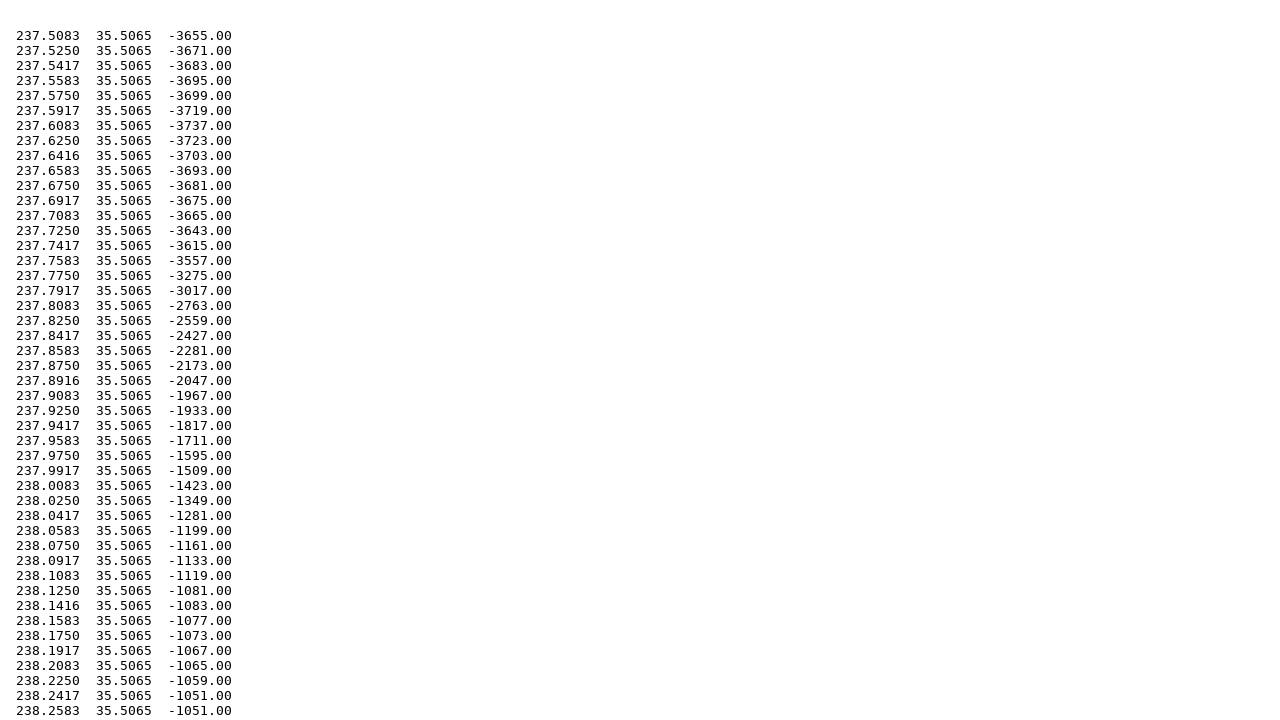

Navigated back to UCSD Topex data request form
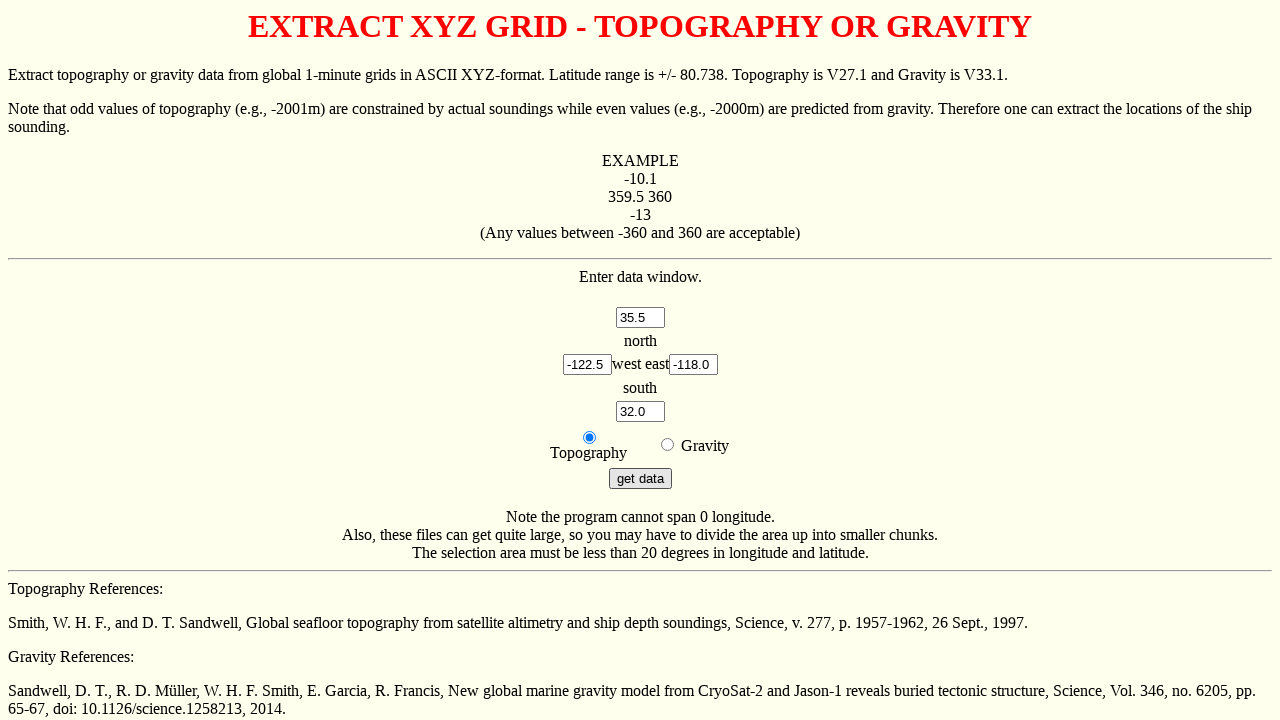

Form reloaded and ready for input
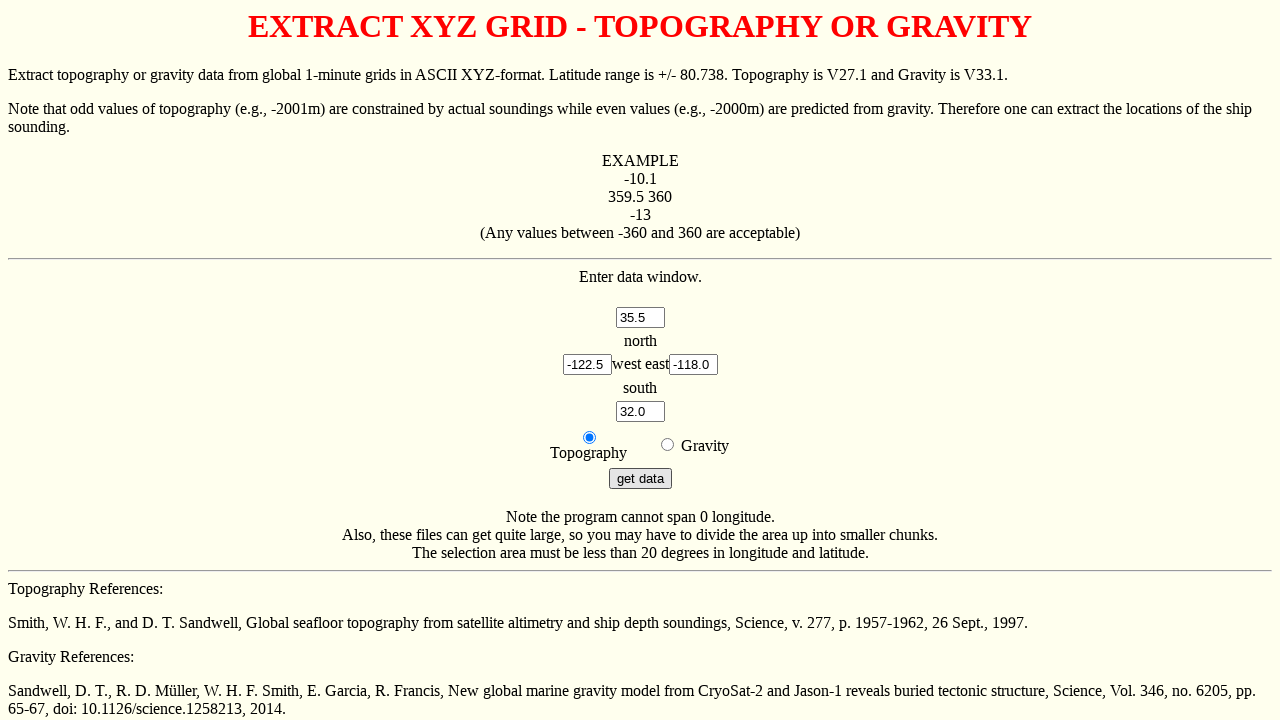

Selected gravity data type option at (667, 445) on input[value='0.1']
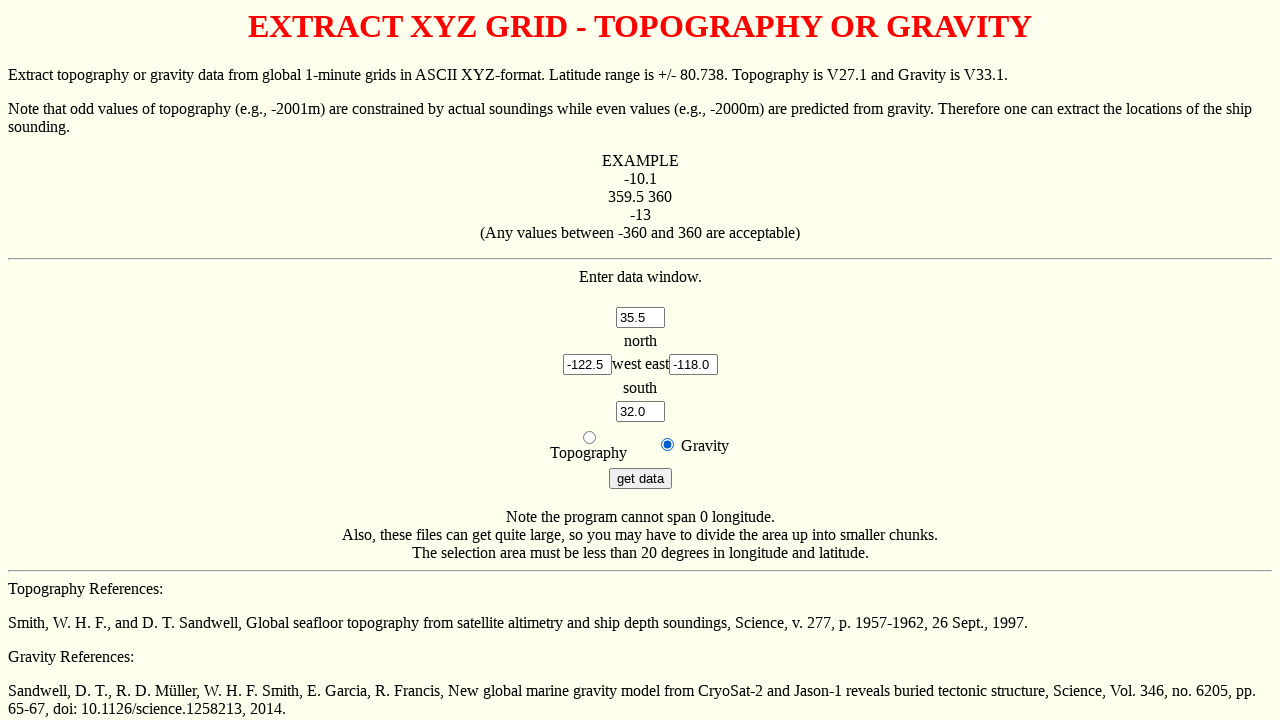

Clicked get data button to submit gravity request at (640, 479) on input[value='get data']
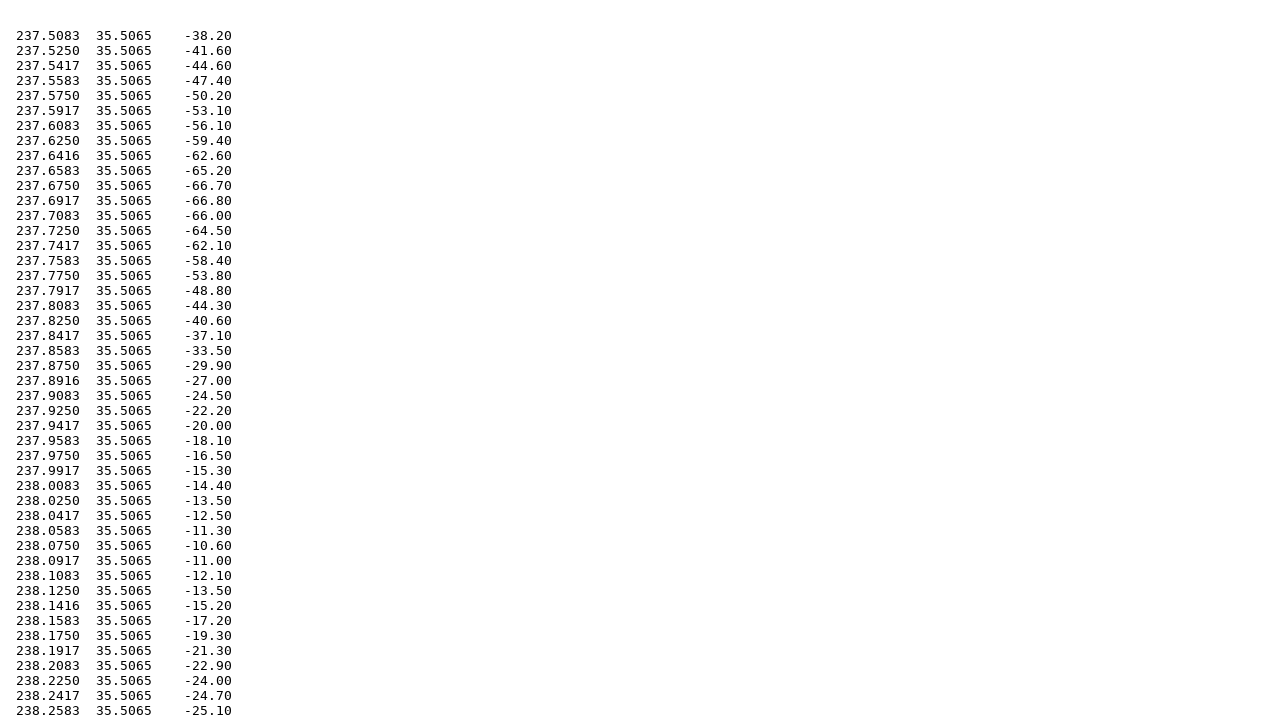

Results page loaded for gravity data
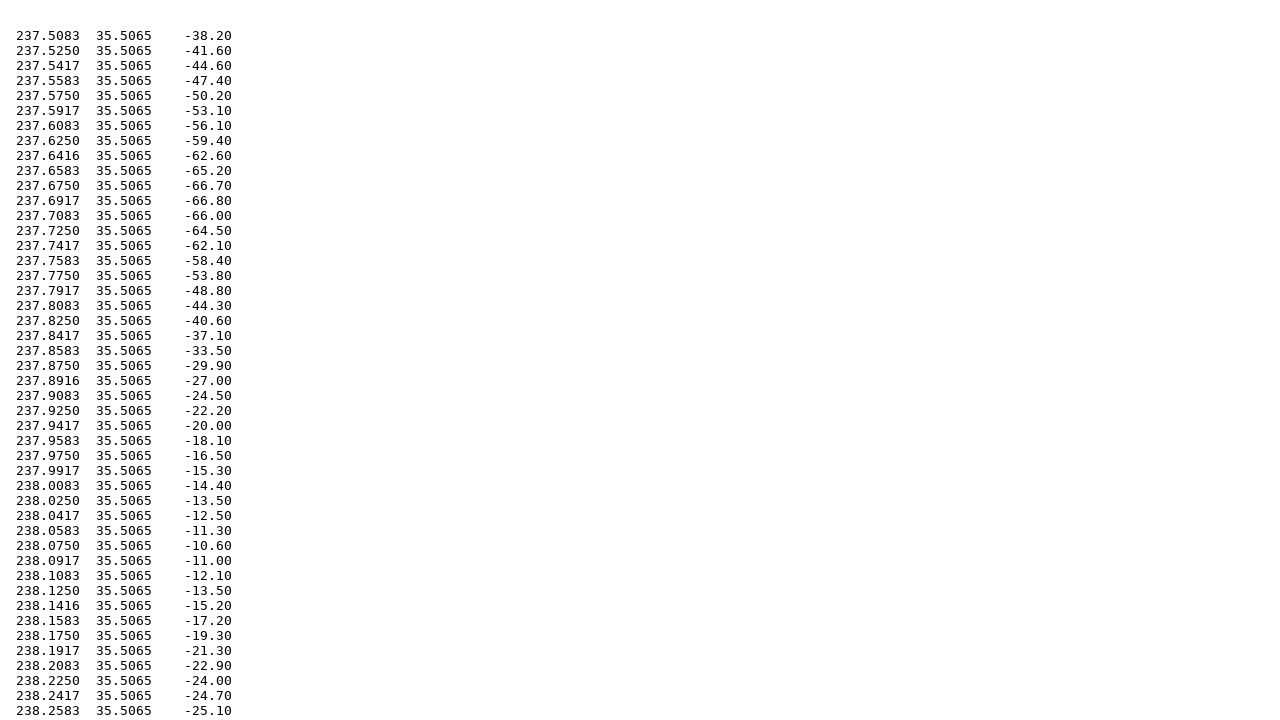

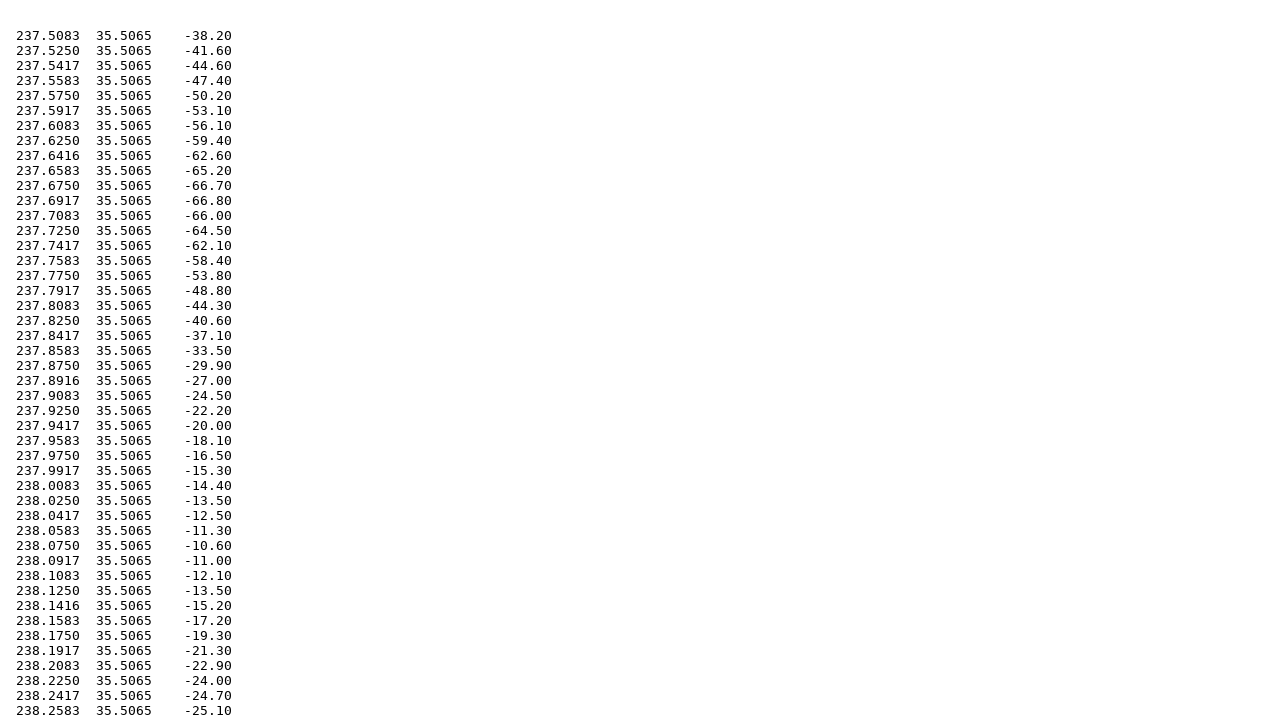